Navigates to the OpenCart demo site and verifies the page loads successfully by checking the title and URL

Starting URL: https://naveenautomationlabs.com/opencart/

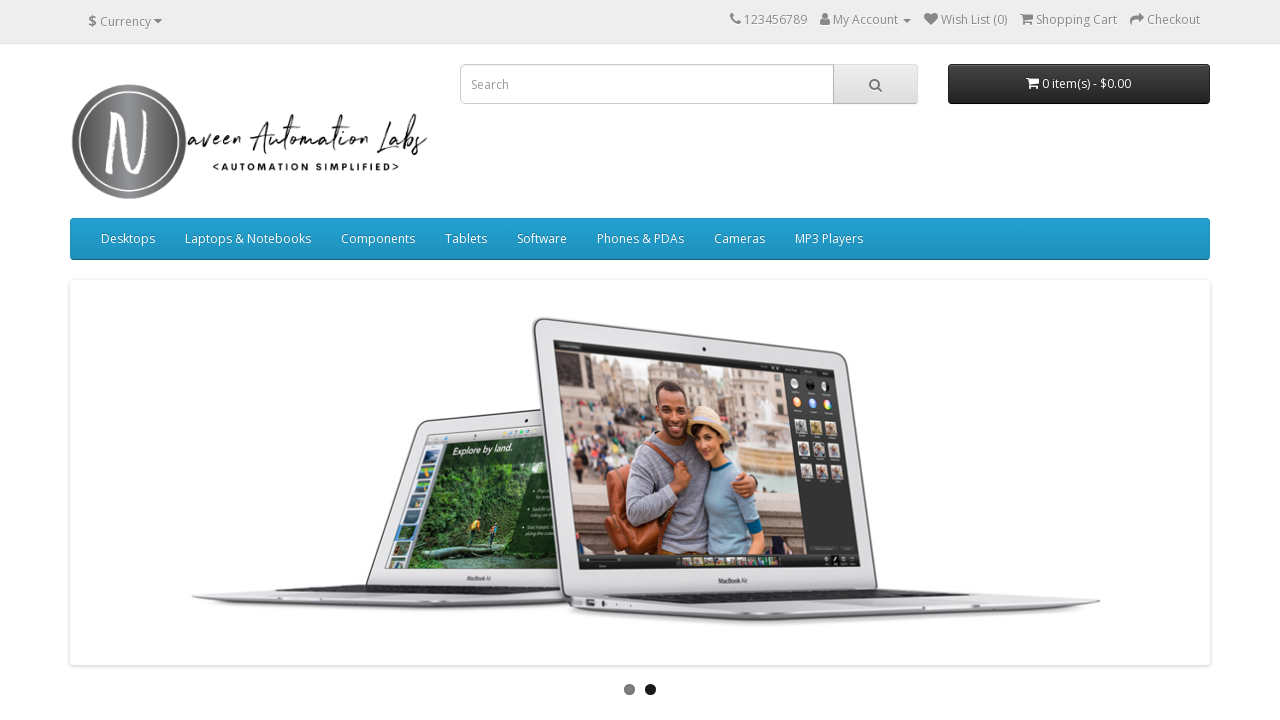

Retrieved page title
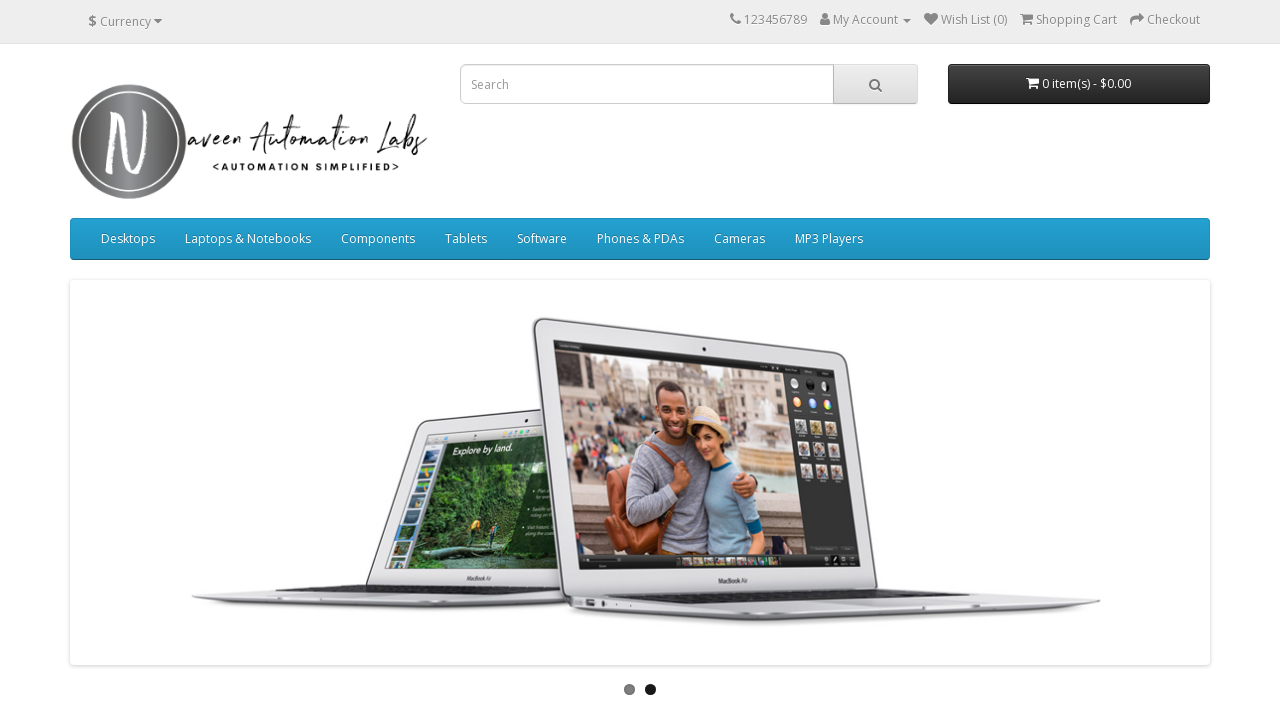

Retrieved current URL
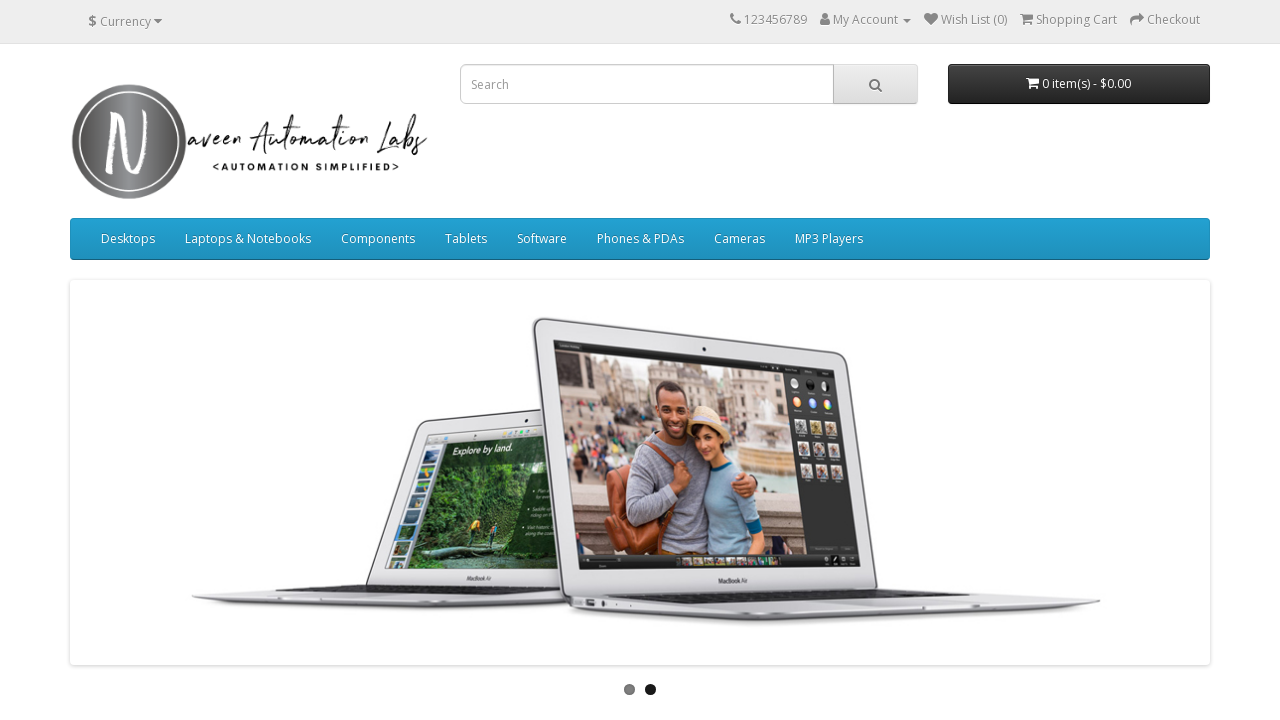

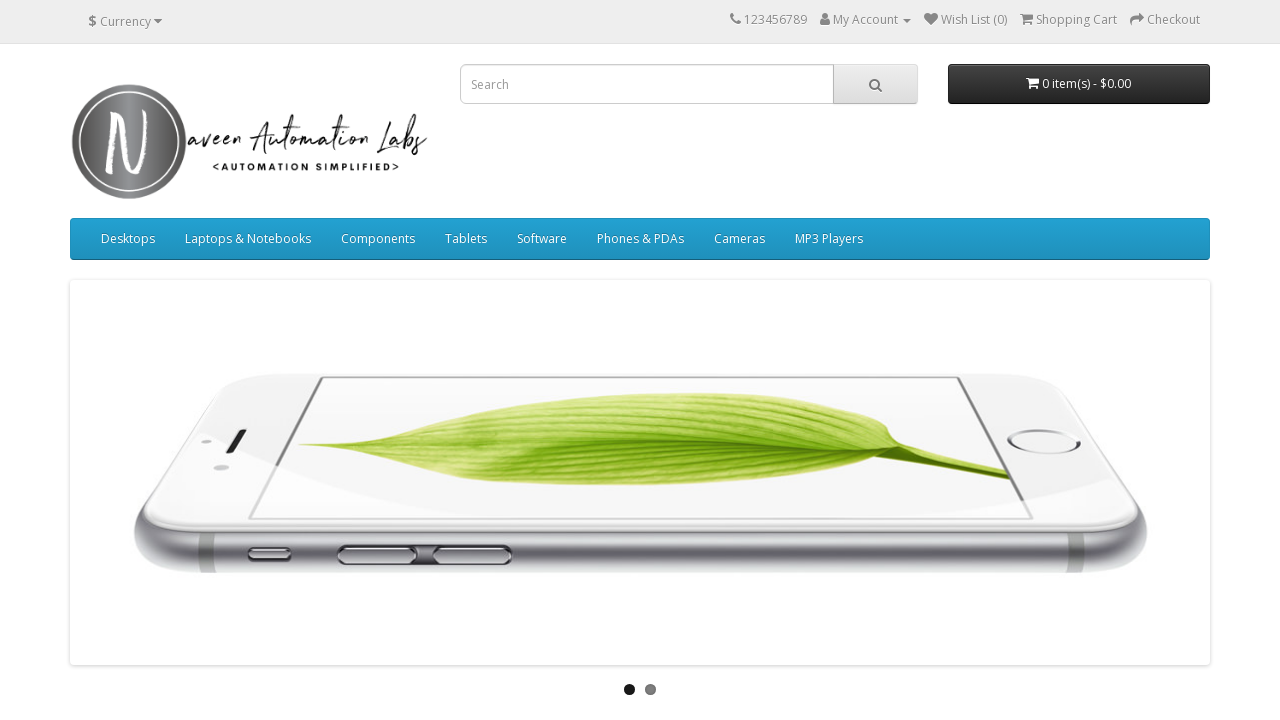